Tests the search functionality by using the search icon to search for a mouse product and selecting it

Starting URL: http://advantageonlineshopping.com/#/

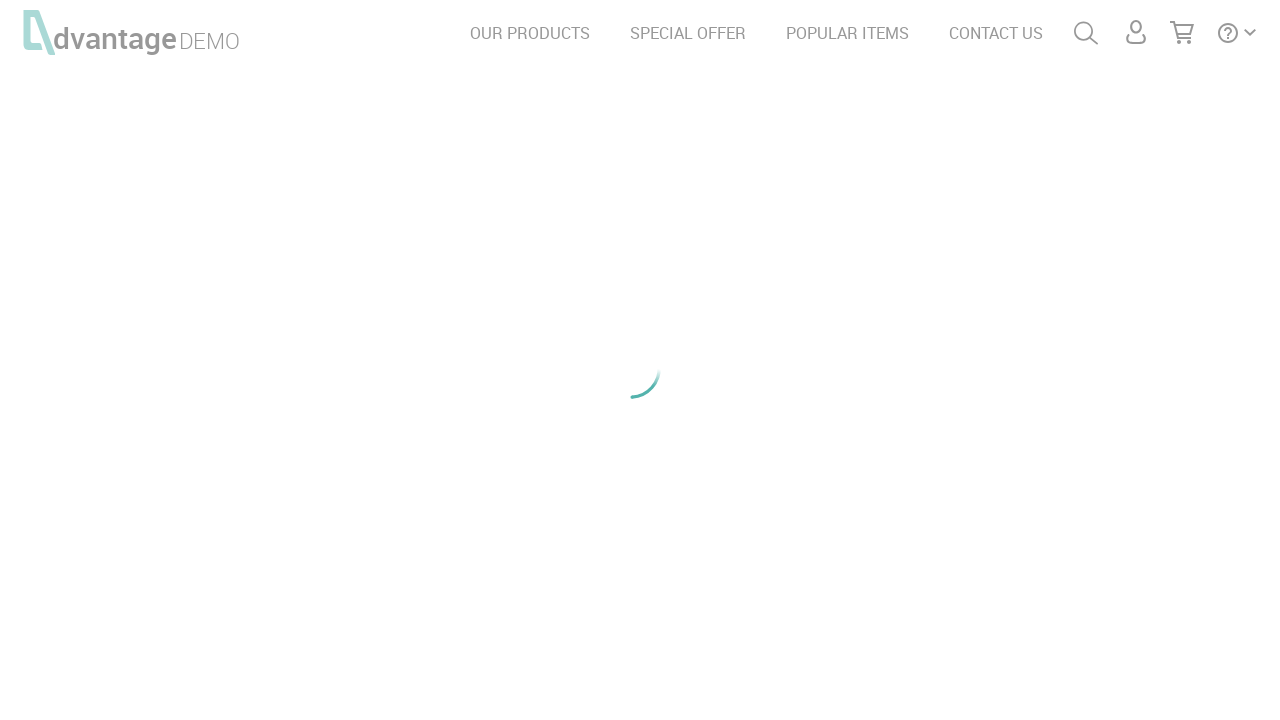

Clicked on search icon at (1086, 33) on #menuSearch
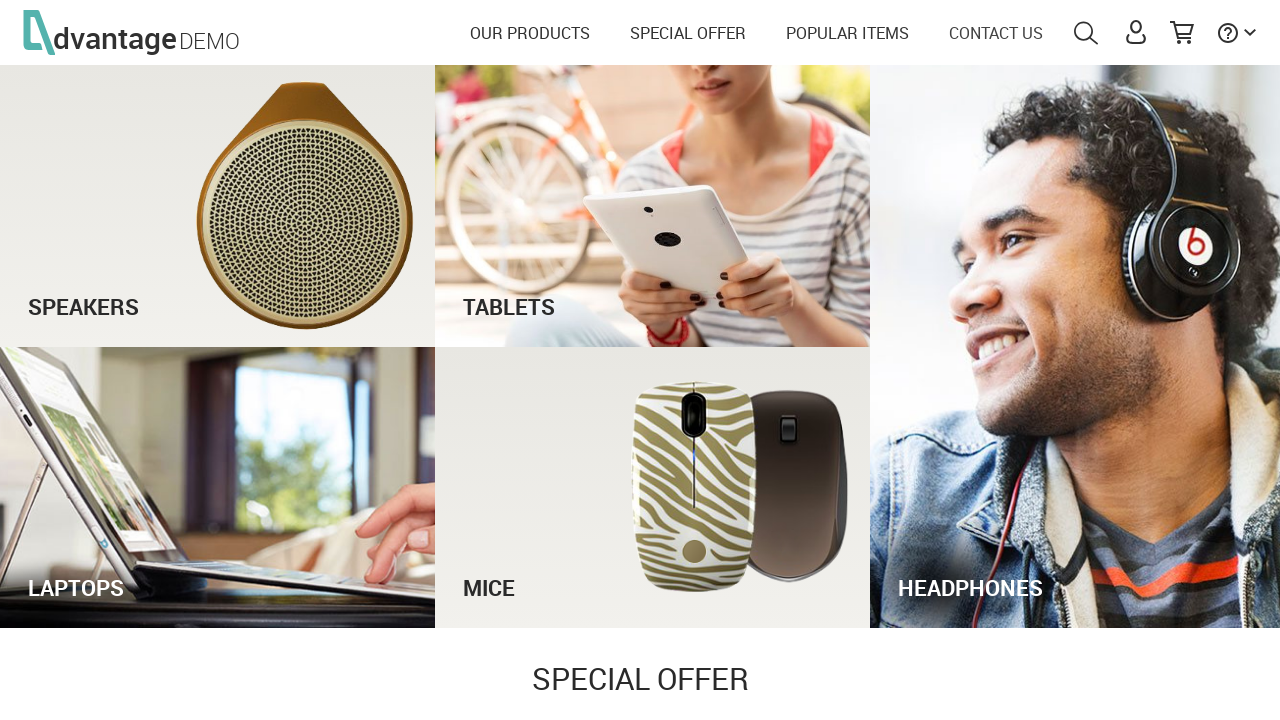

Filled search field with 'Mouse' on #autoComplete
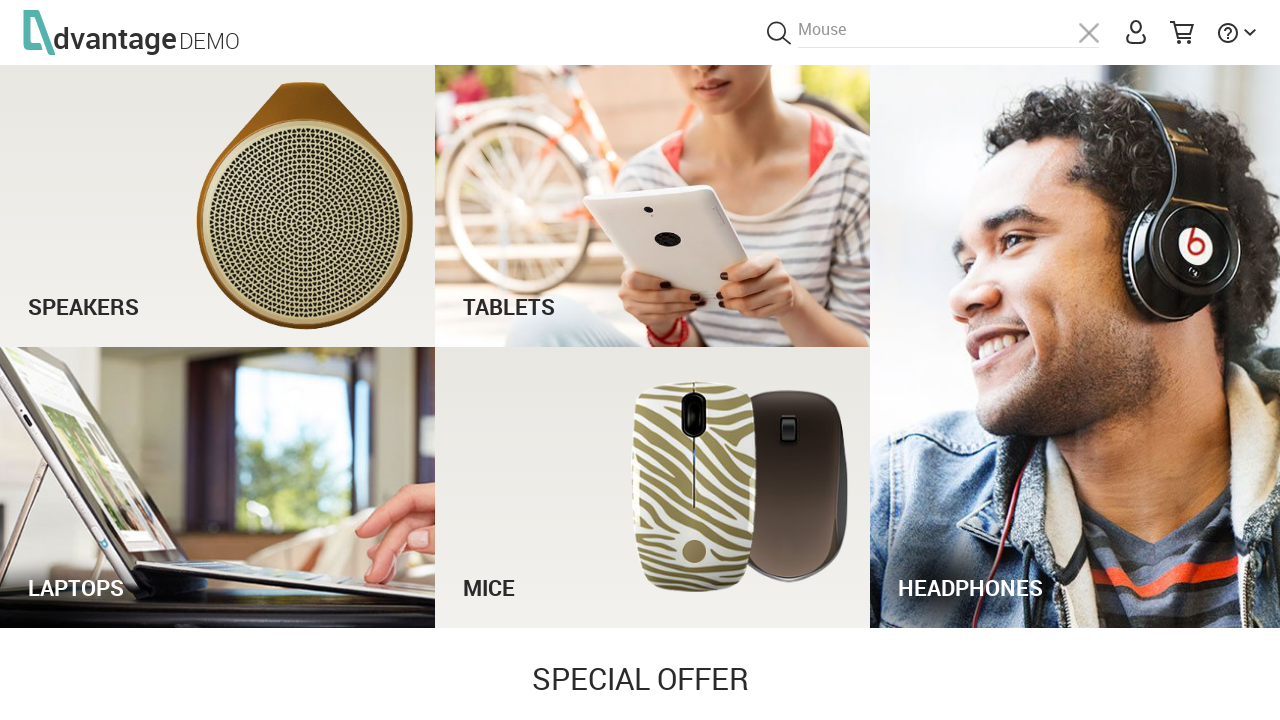

Pressed Enter to search for mouse on #autoComplete
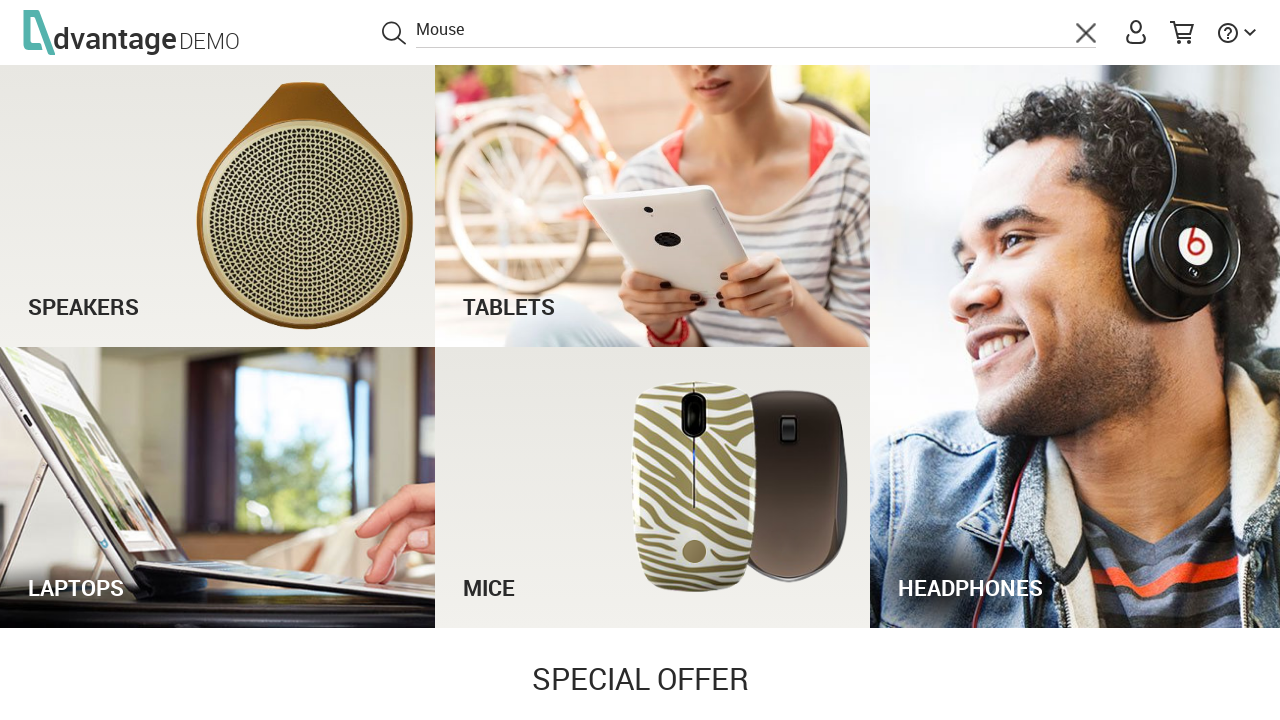

HP USB 3 BUTTON OPTICAL MOUSE product appeared in search results
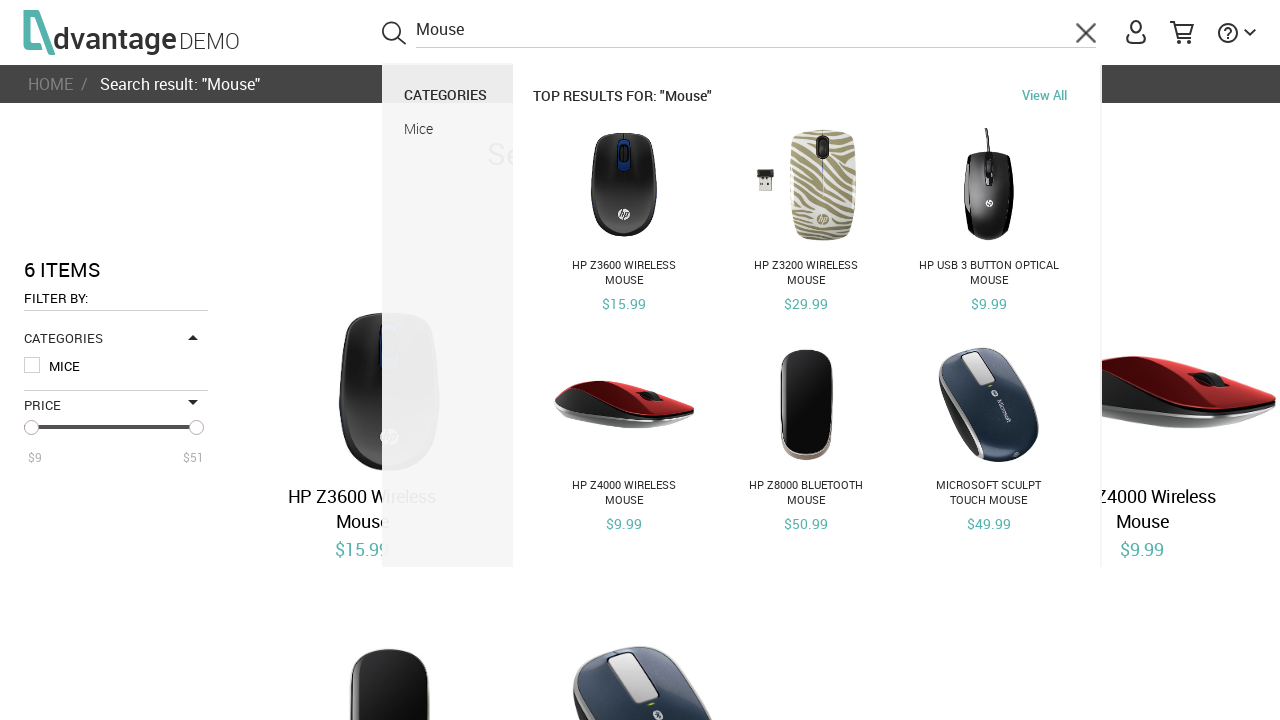

Clicked on HP USB 3 BUTTON OPTICAL MOUSE product at (989, 274) on text=HP USB 3 BUTTON OPTICAL MOUSE
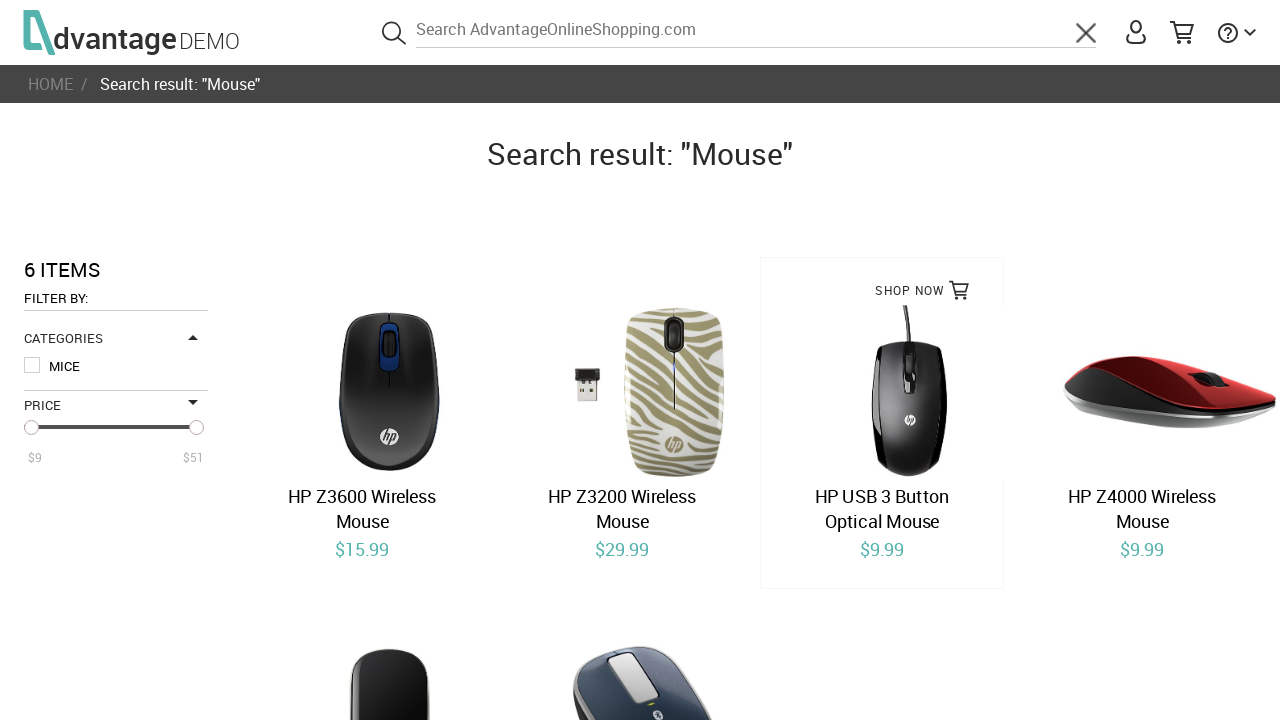

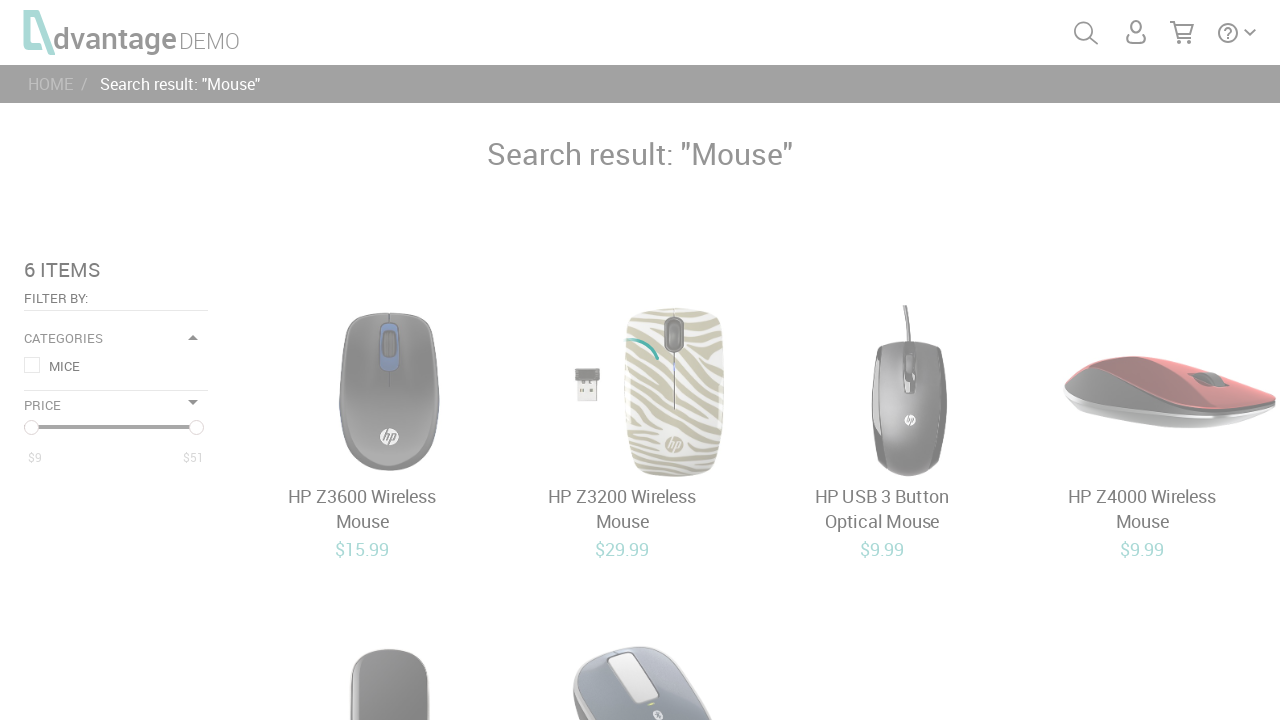